Navigates to the Selenium downloads page, maximizes the browser window, and retrieves the page title

Starting URL: https://www.selenium.dev/downloads/

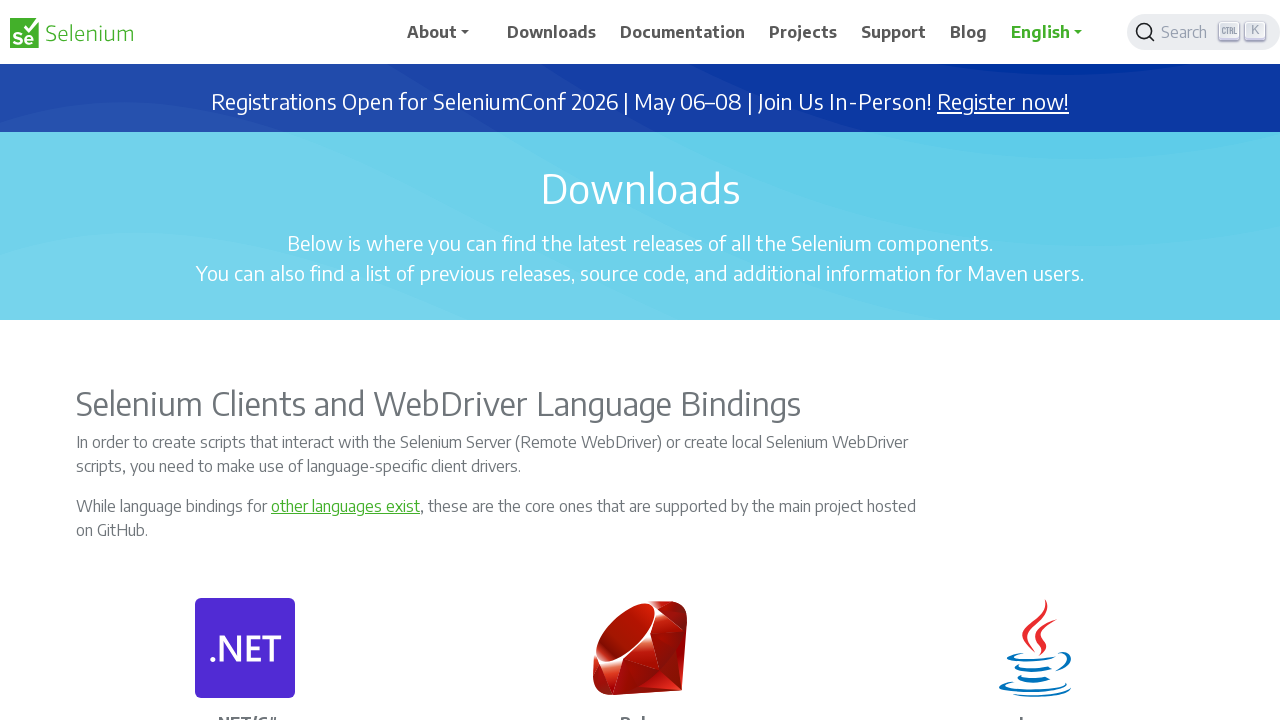

Navigated to Selenium downloads page
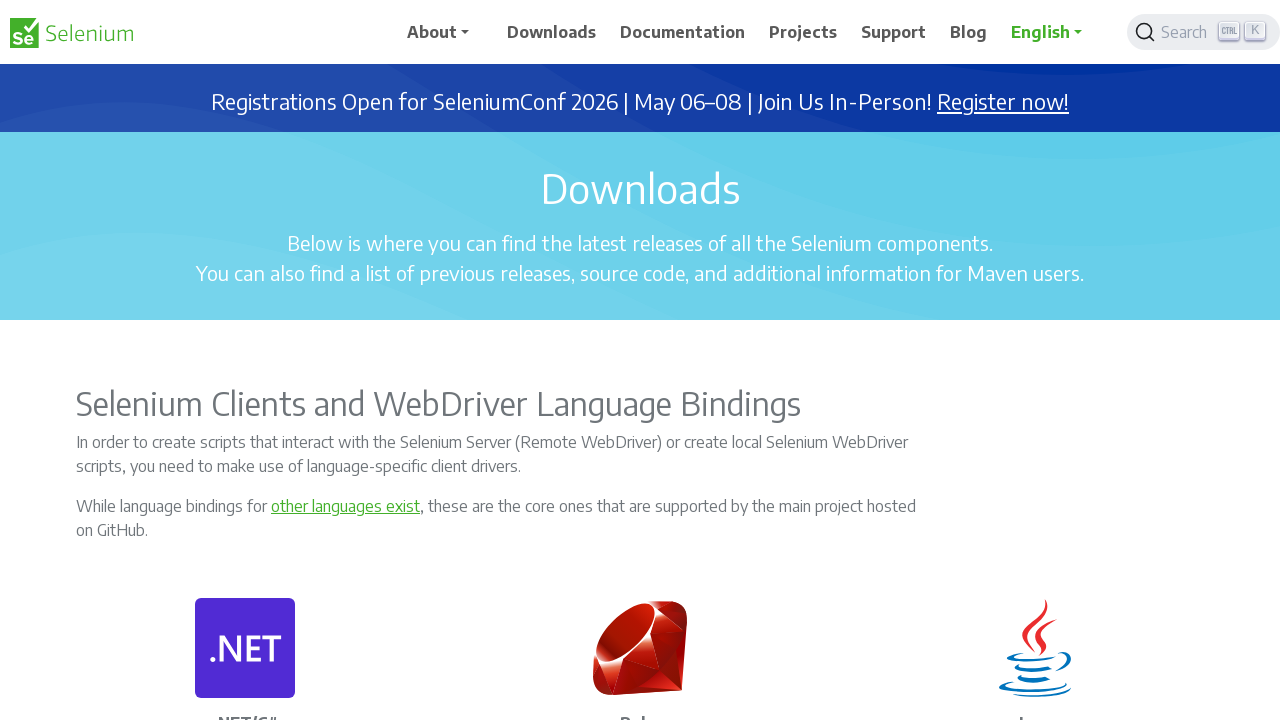

Maximized browser window to 1920x1080
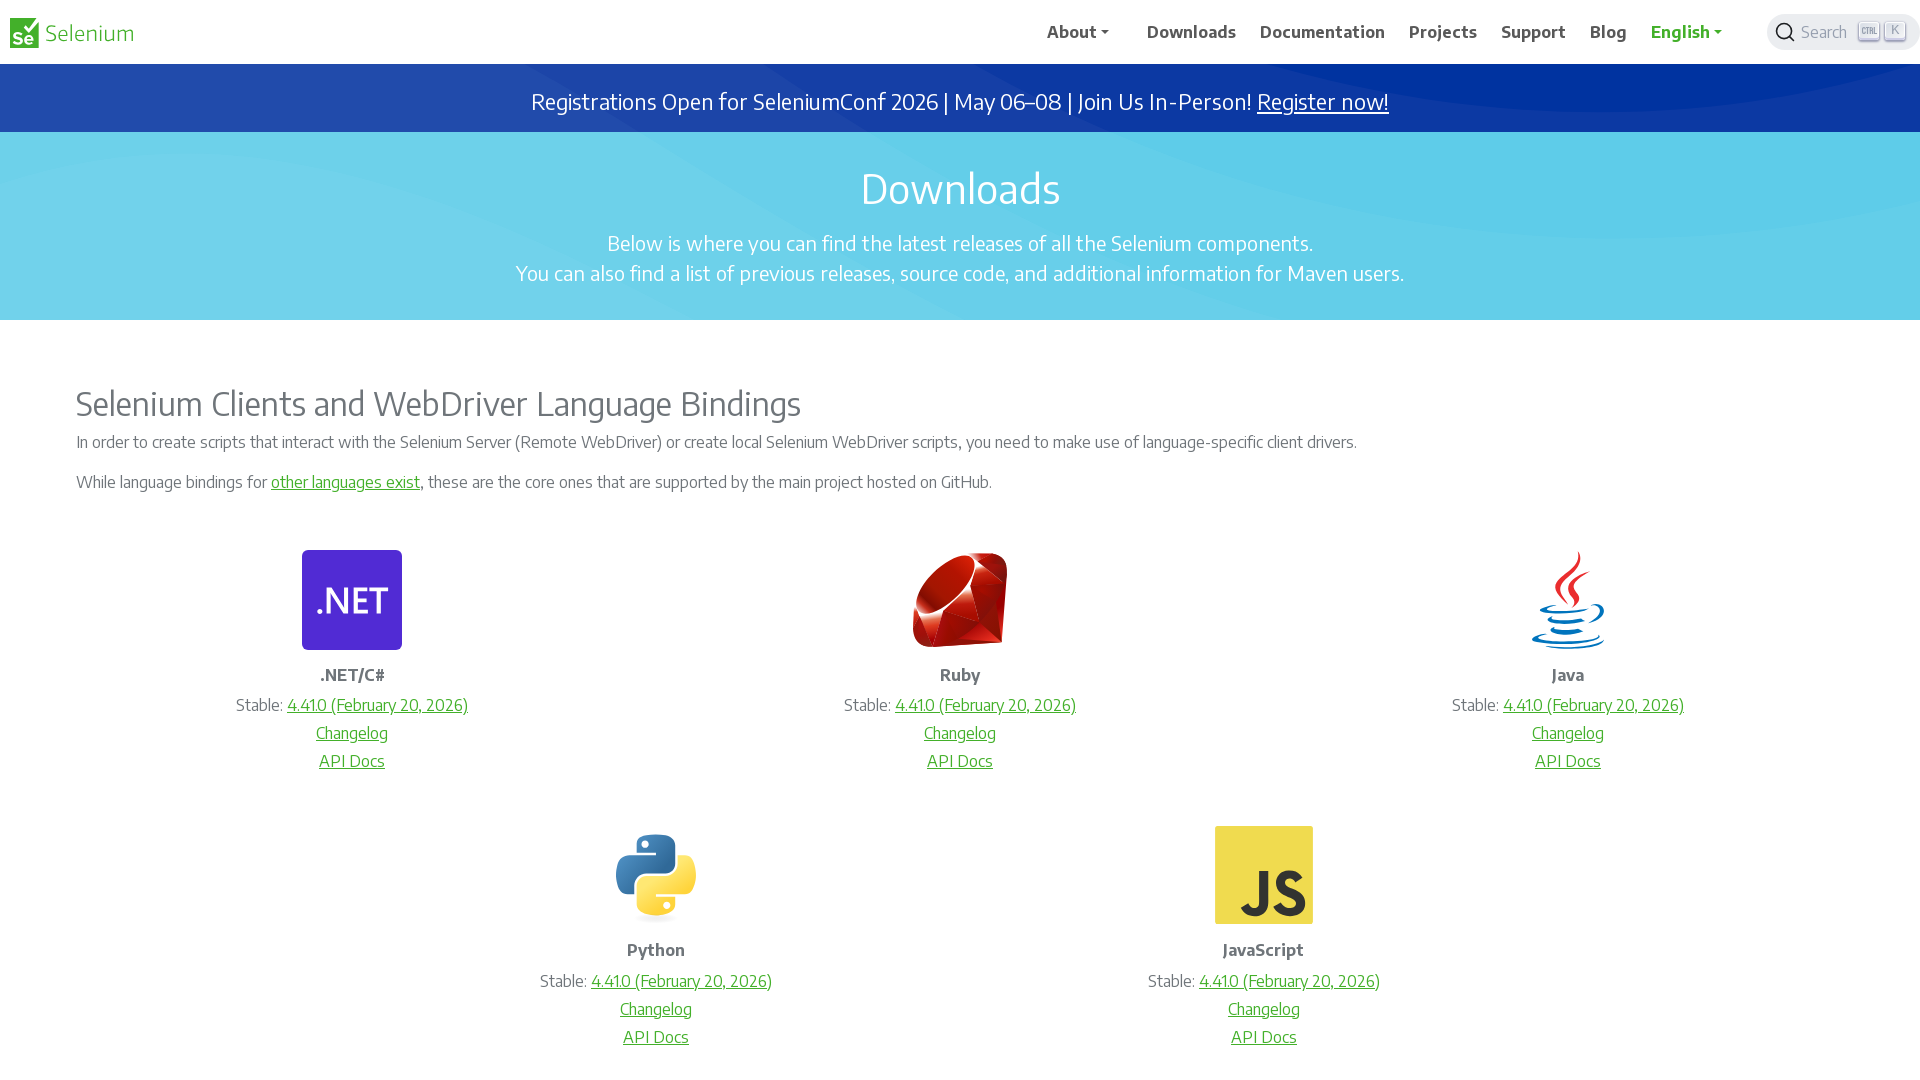

Retrieved page title: Downloads | Selenium
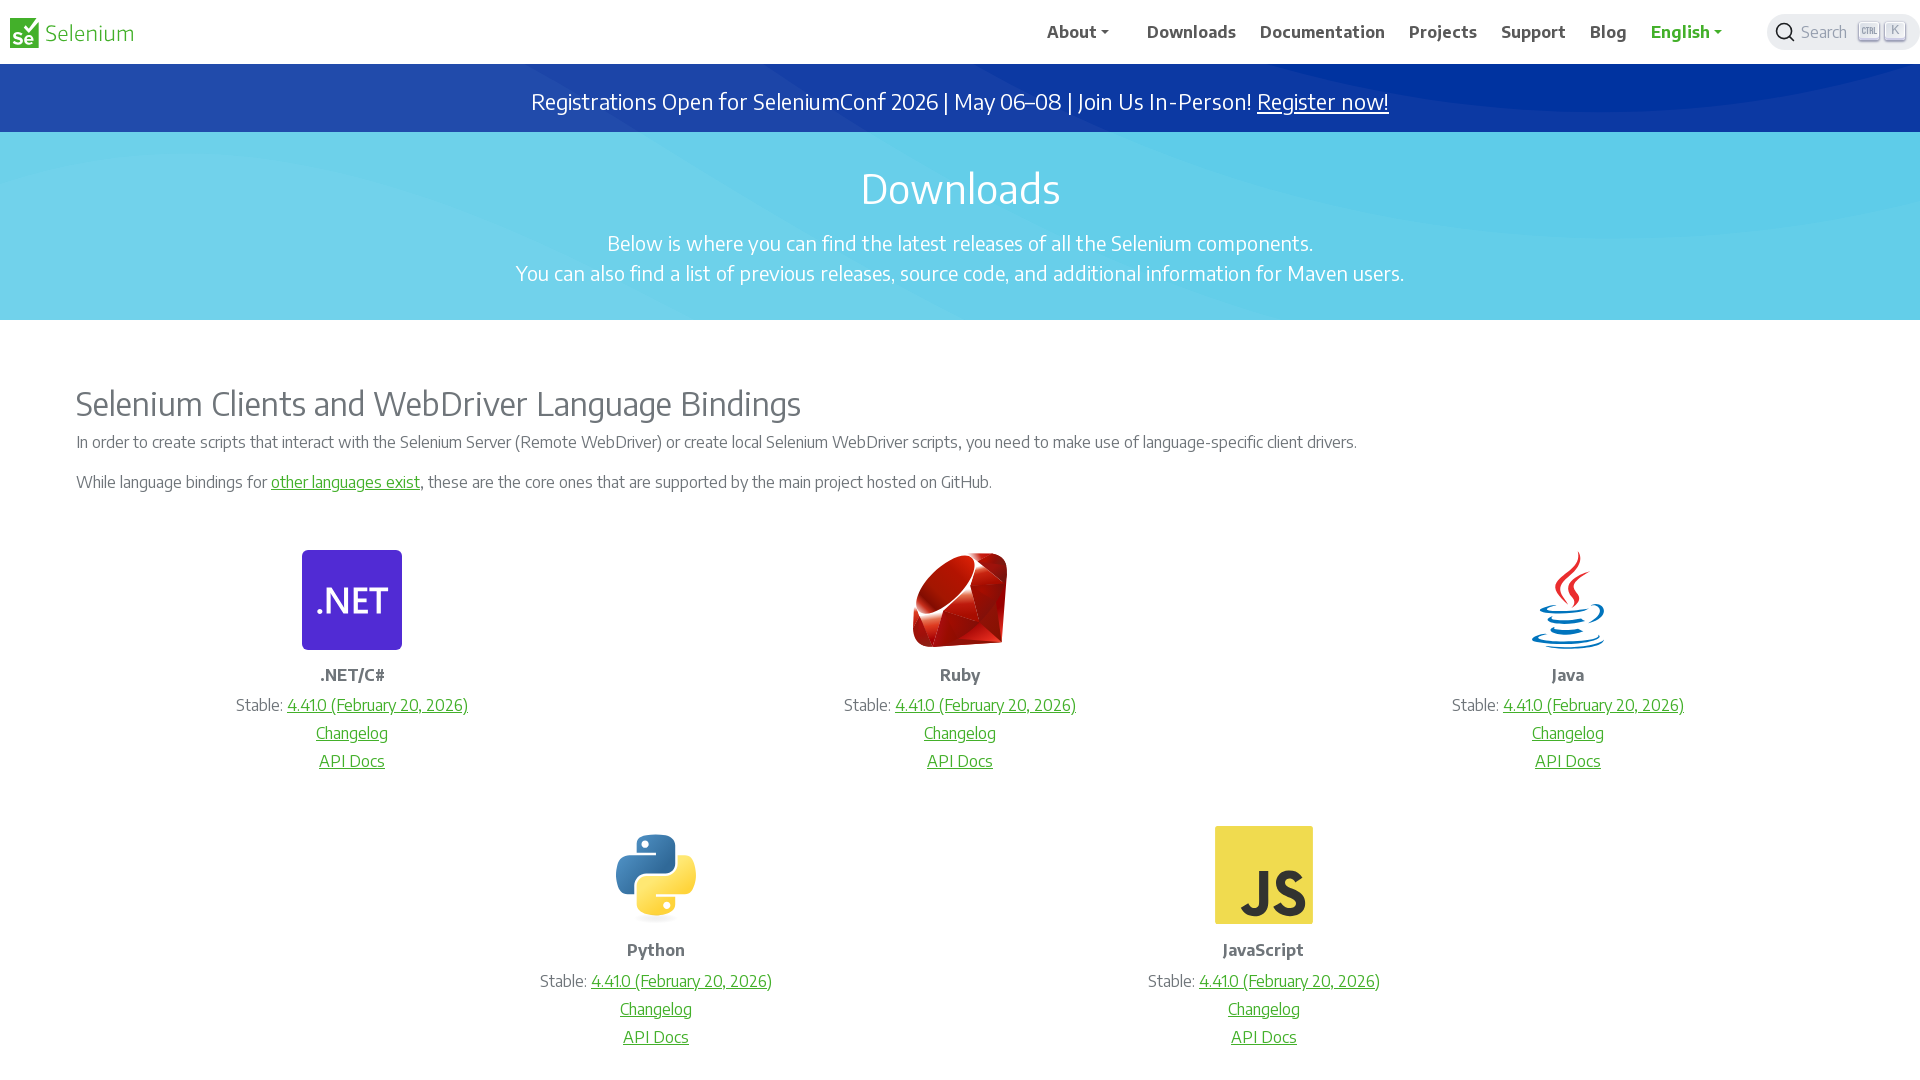

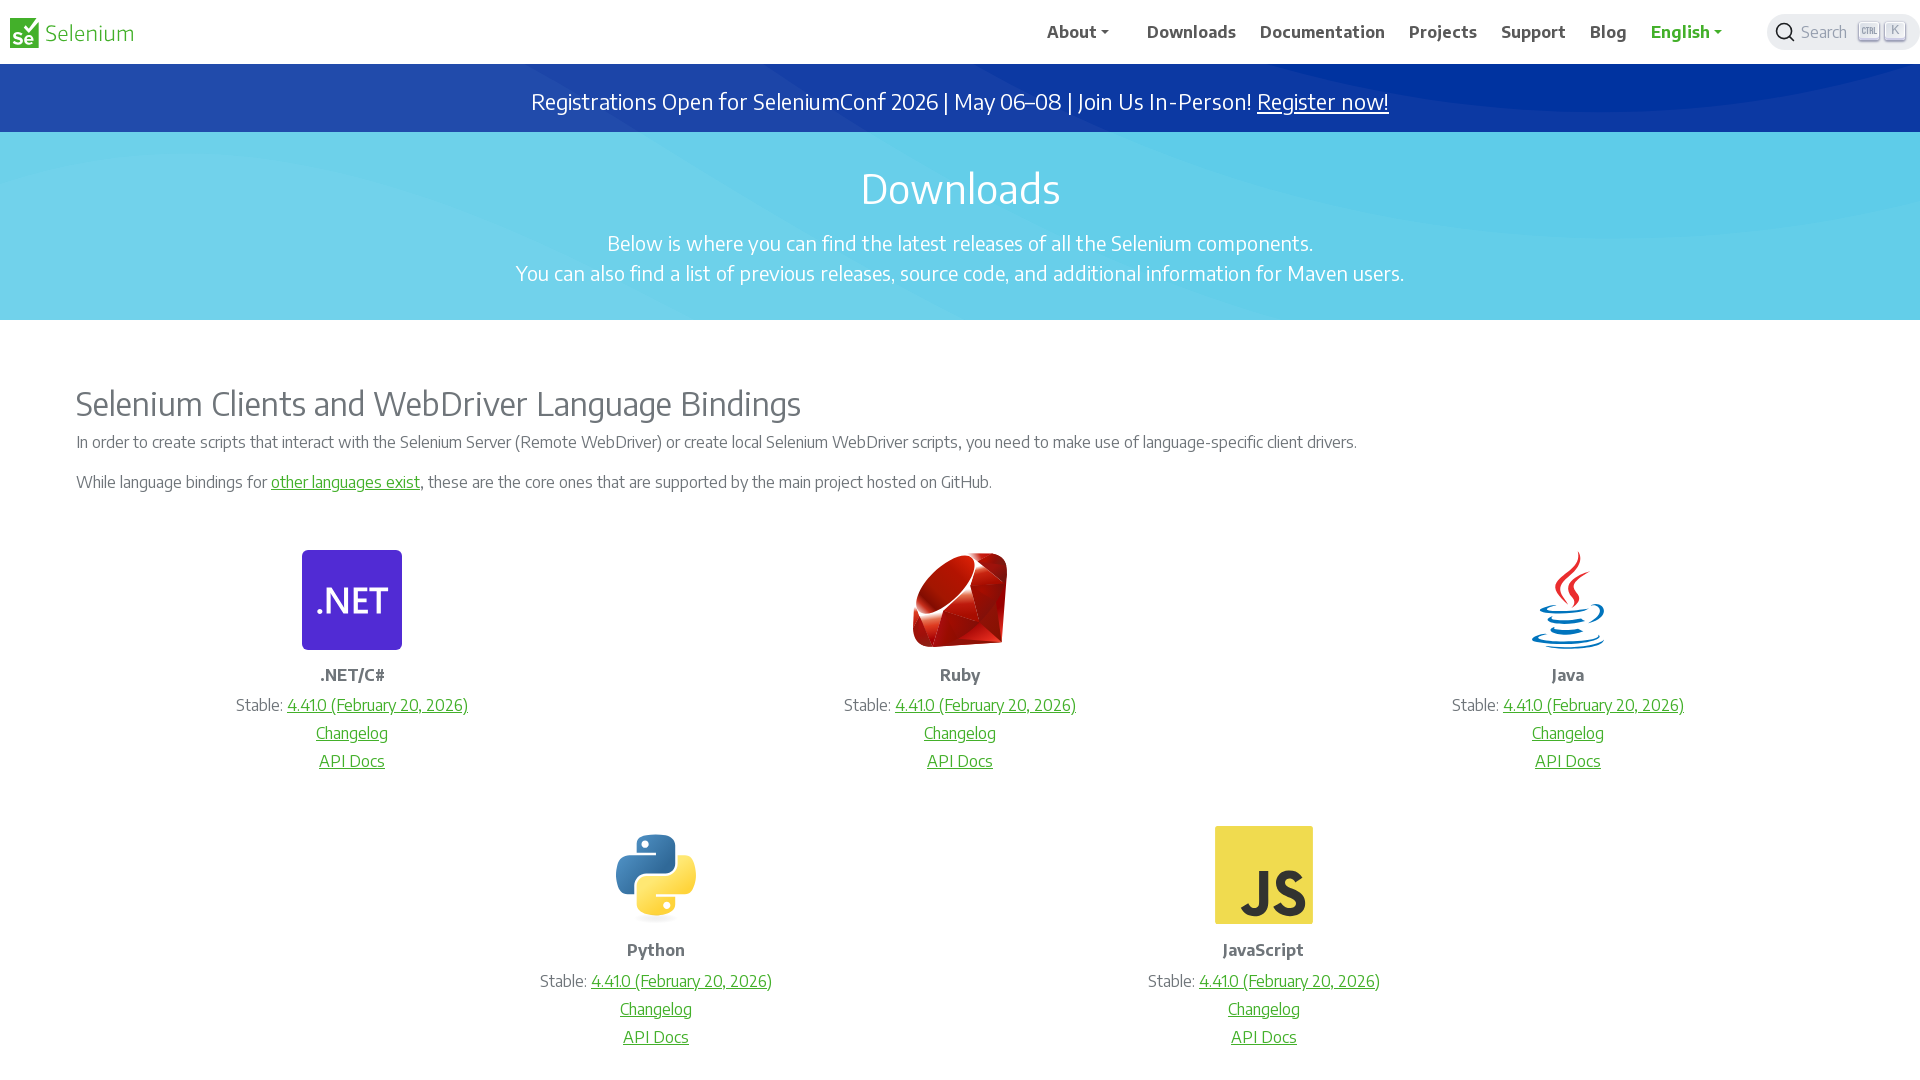